Tests dynamic loading functionality by clicking a start button and verifying that "Hello World!" text appears after the page loads

Starting URL: https://the-internet.herokuapp.com/dynamic_loading/1

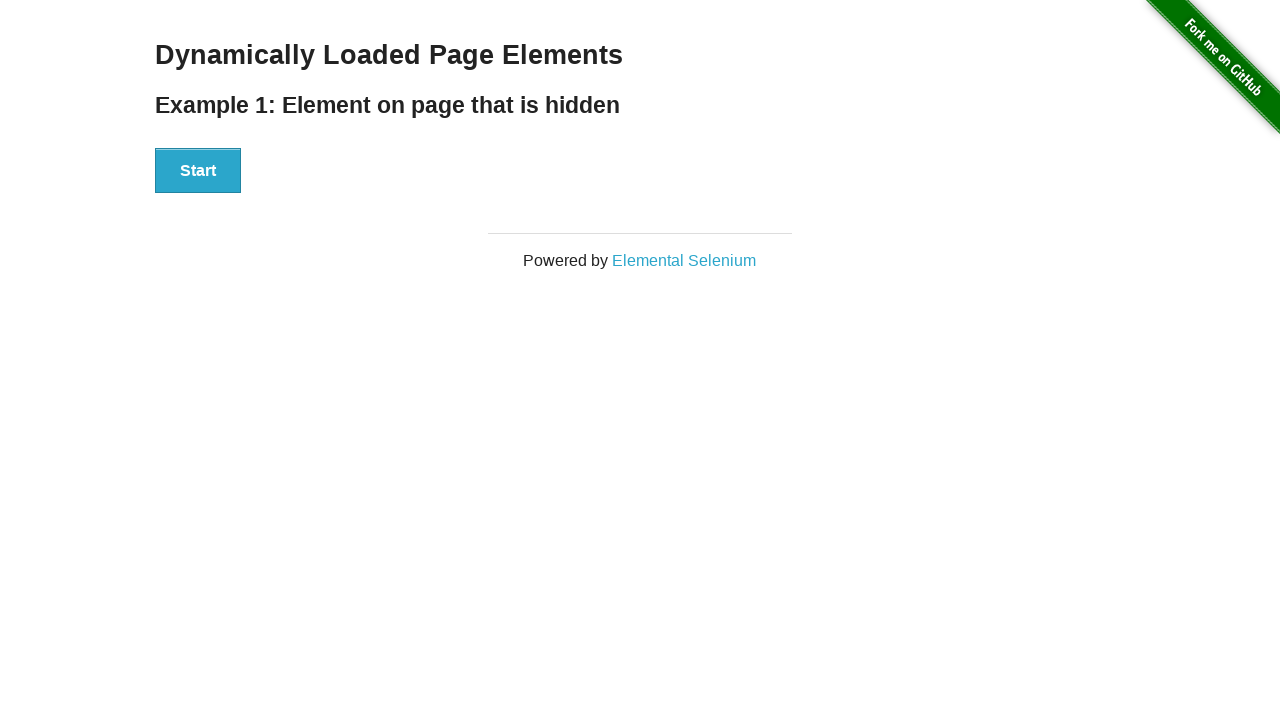

Clicked the start button to trigger dynamic loading at (198, 171) on xpath=//button
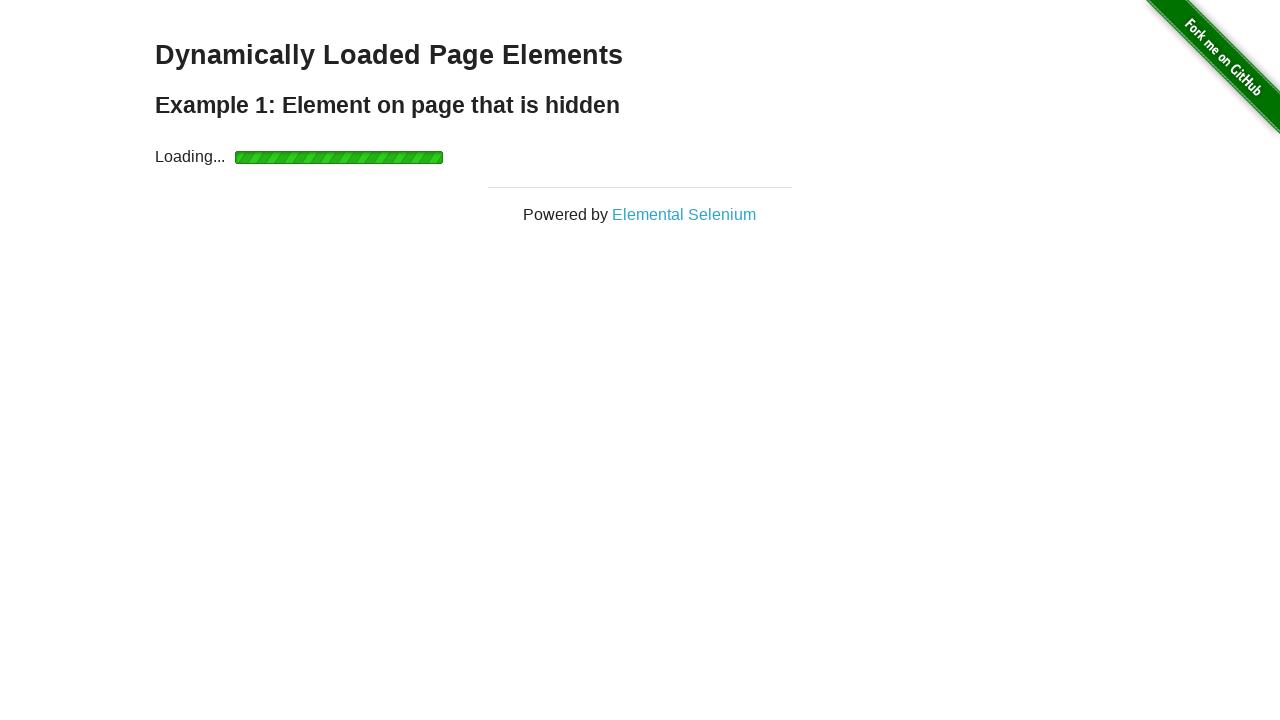

Waited for 'Hello World!' text to become visible
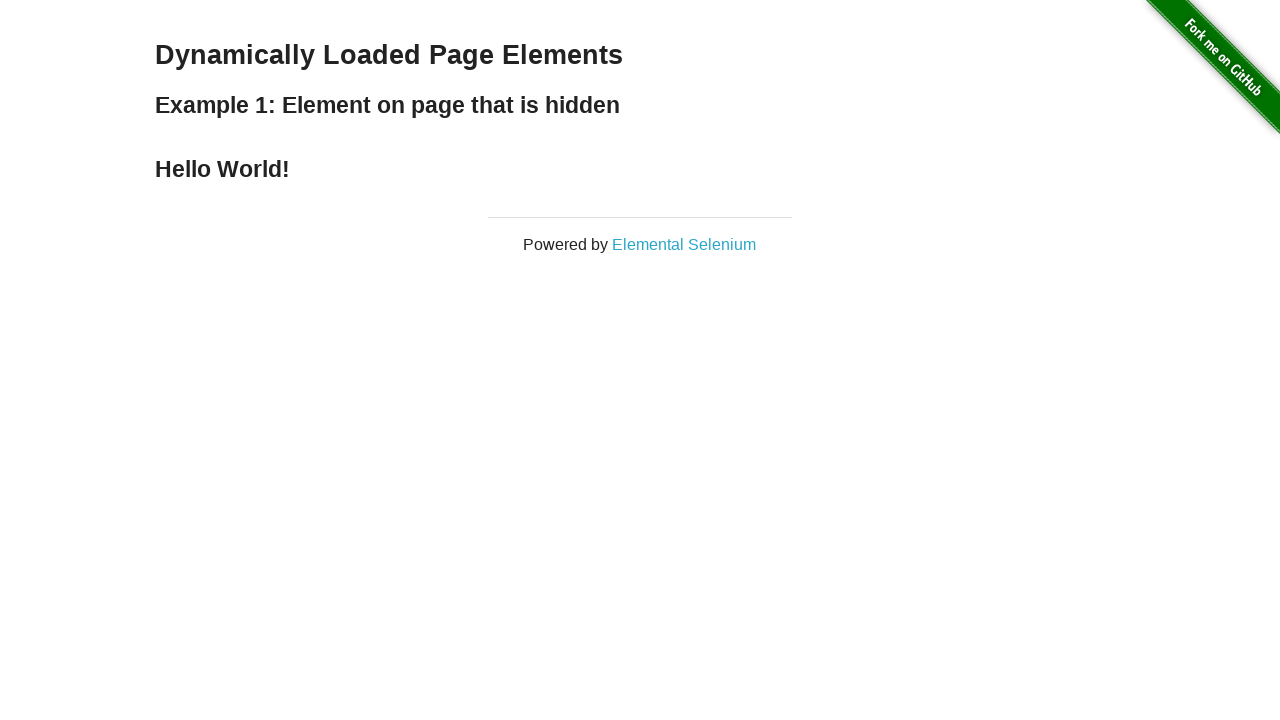

Located the 'Hello World!' element
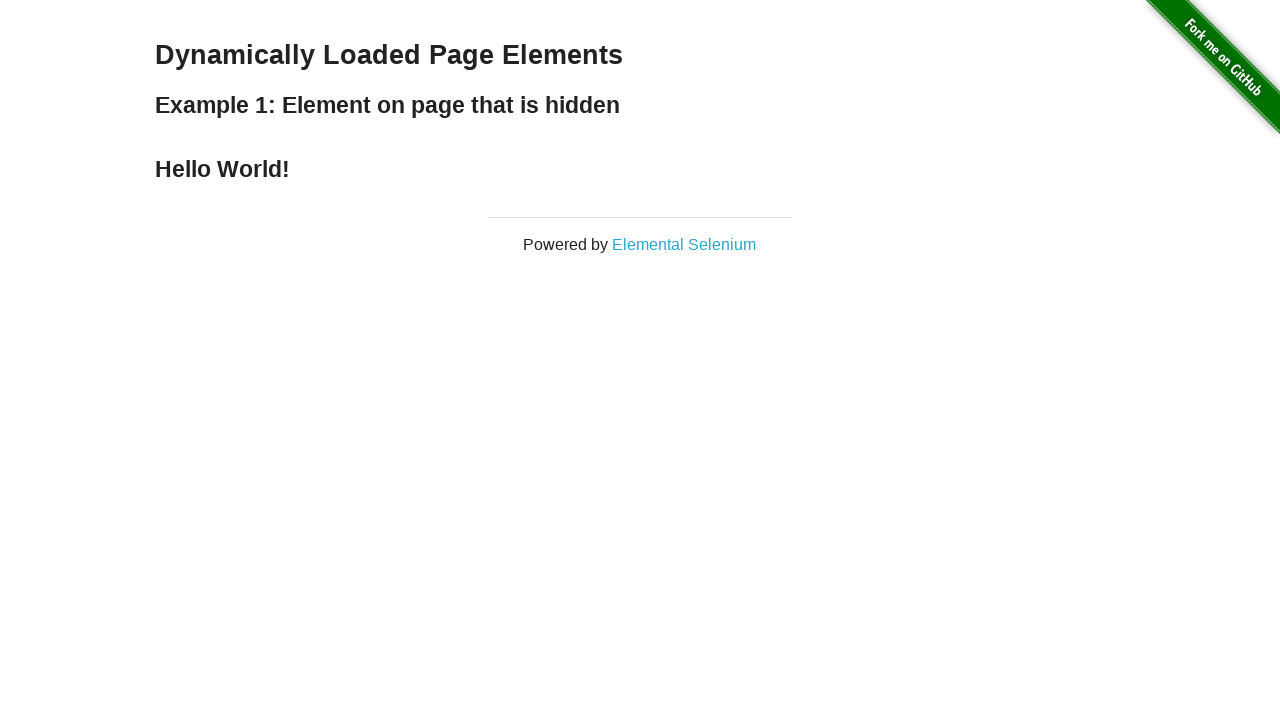

Verified 'Hello World!' text is visible
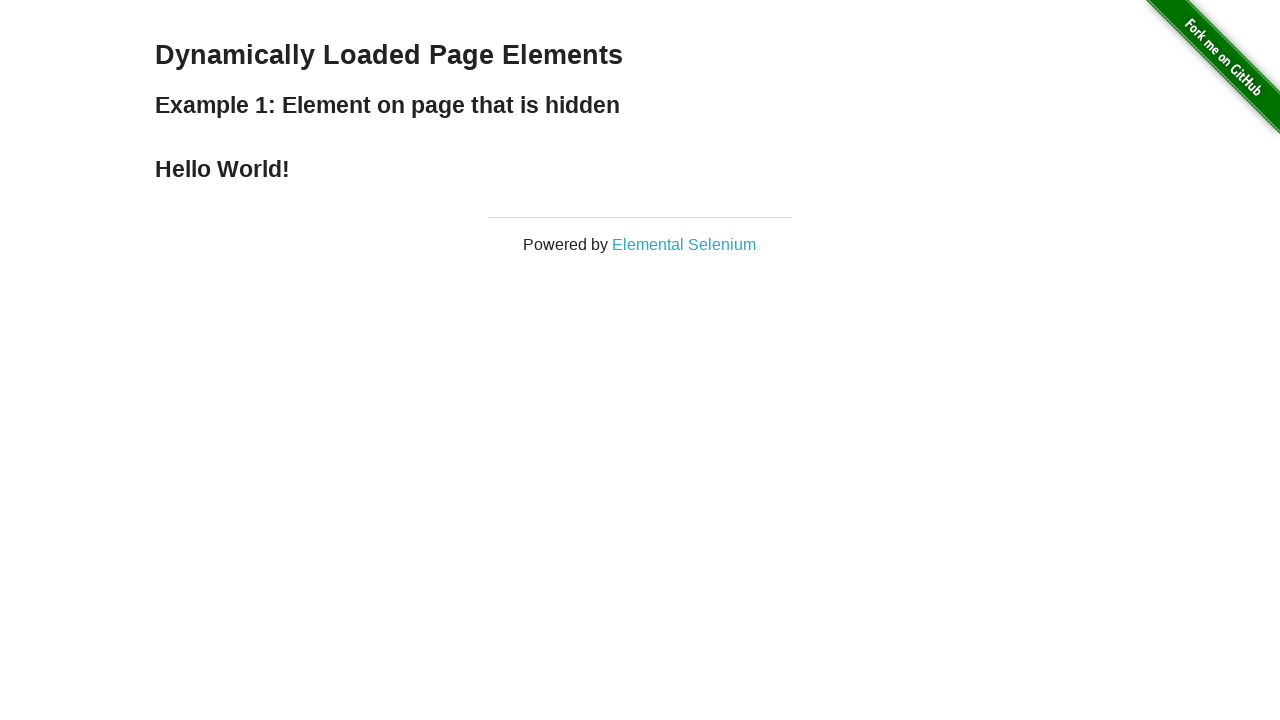

Verified 'Hello World!' text content matches expected value
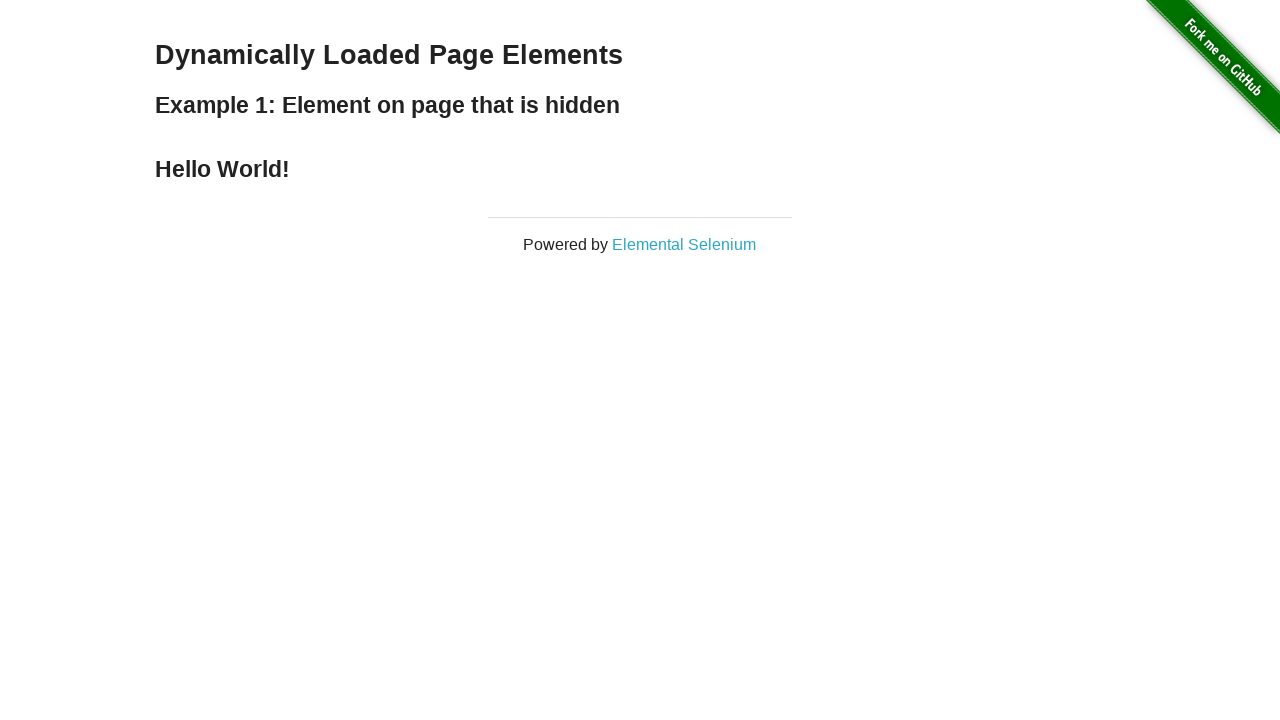

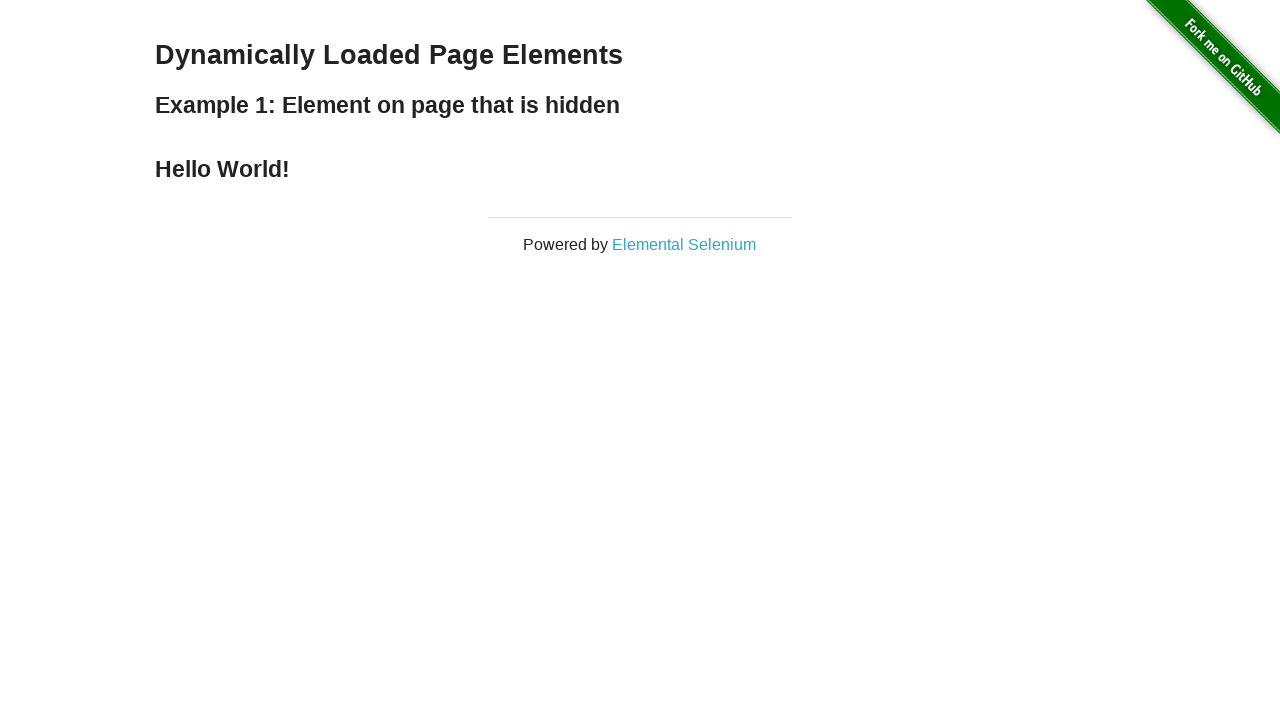